Navigates to GitHub homepage and verifies the page loads by checking that the page title is accessible

Starting URL: https://github.com

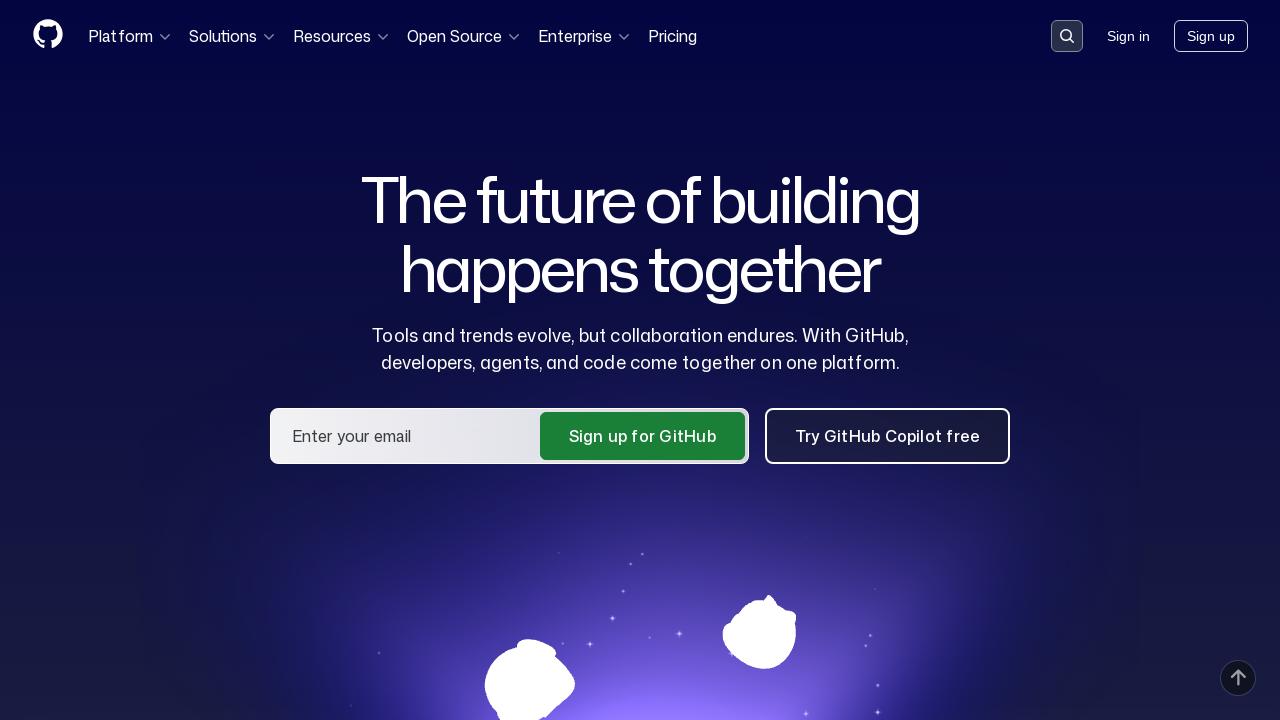

Navigated to GitHub homepage
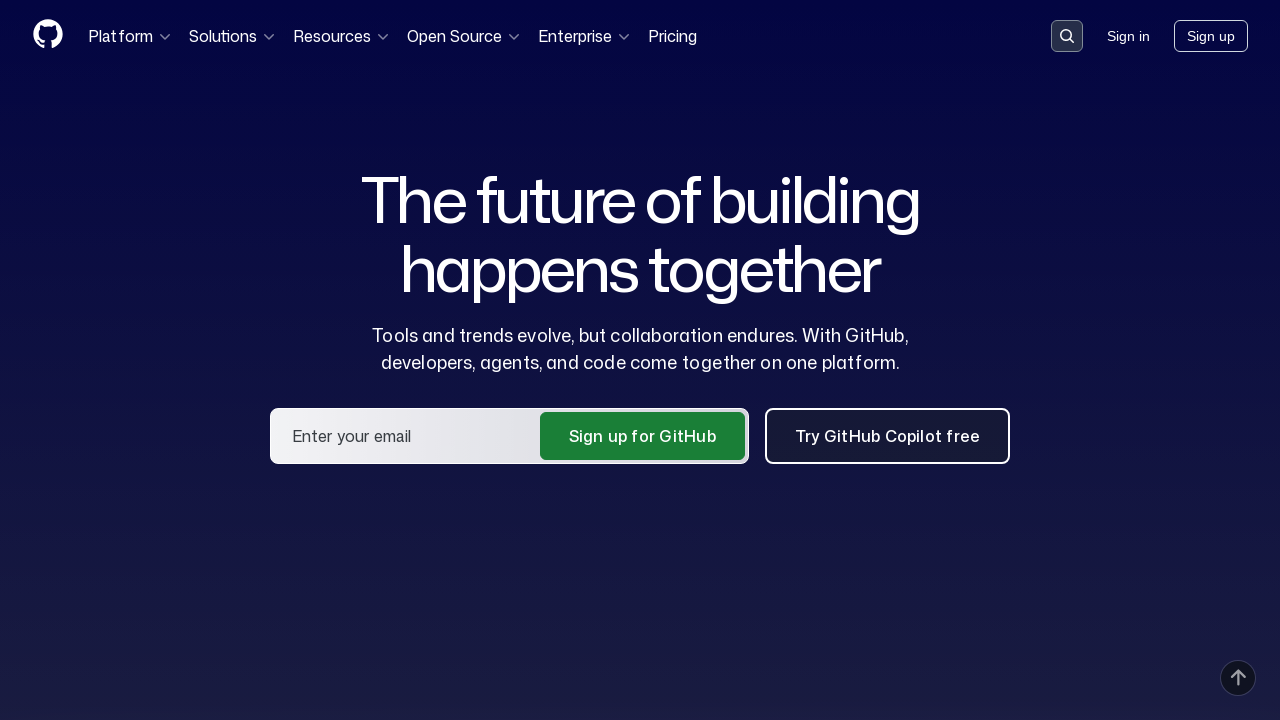

Page reached domcontentloaded state
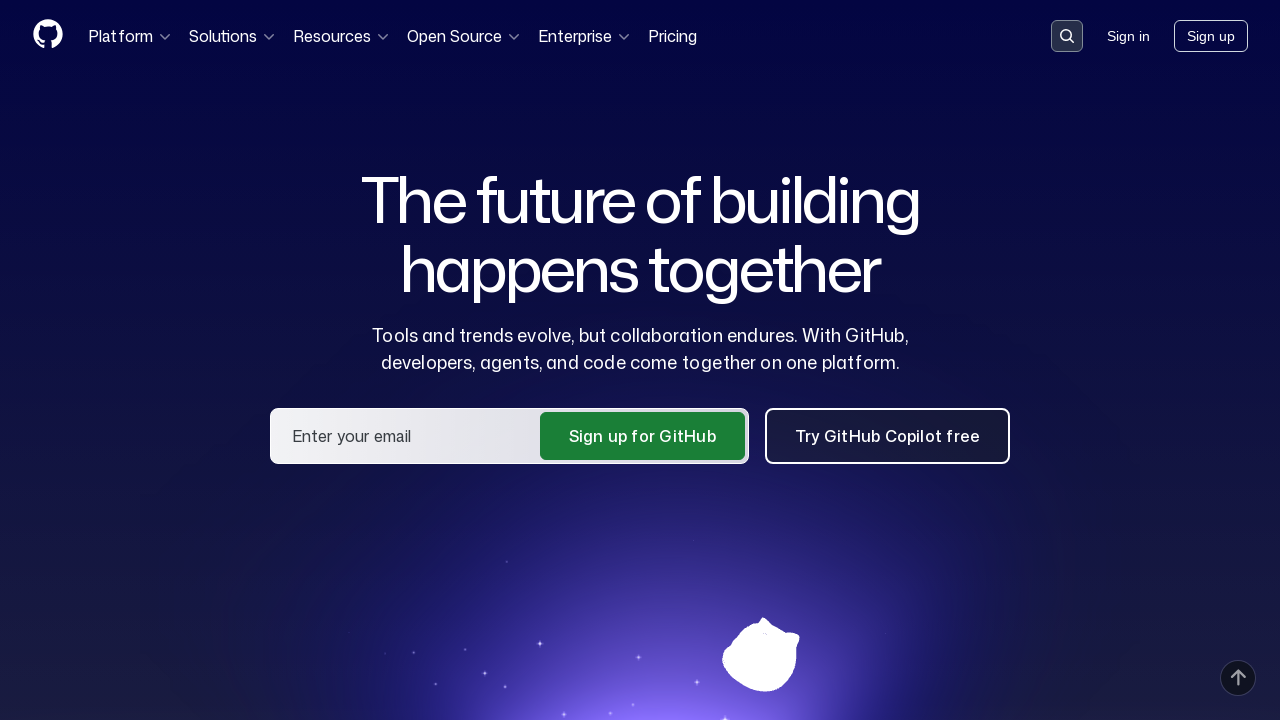

Verified page title contains 'GitHub'
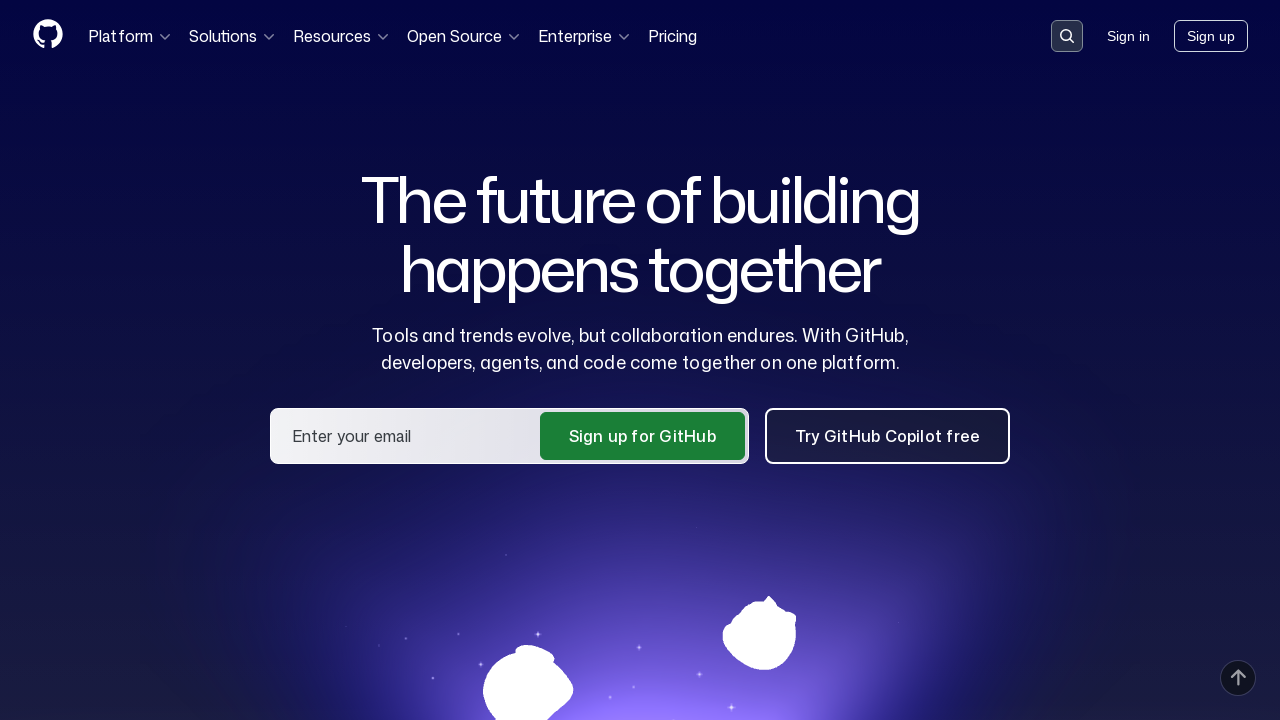

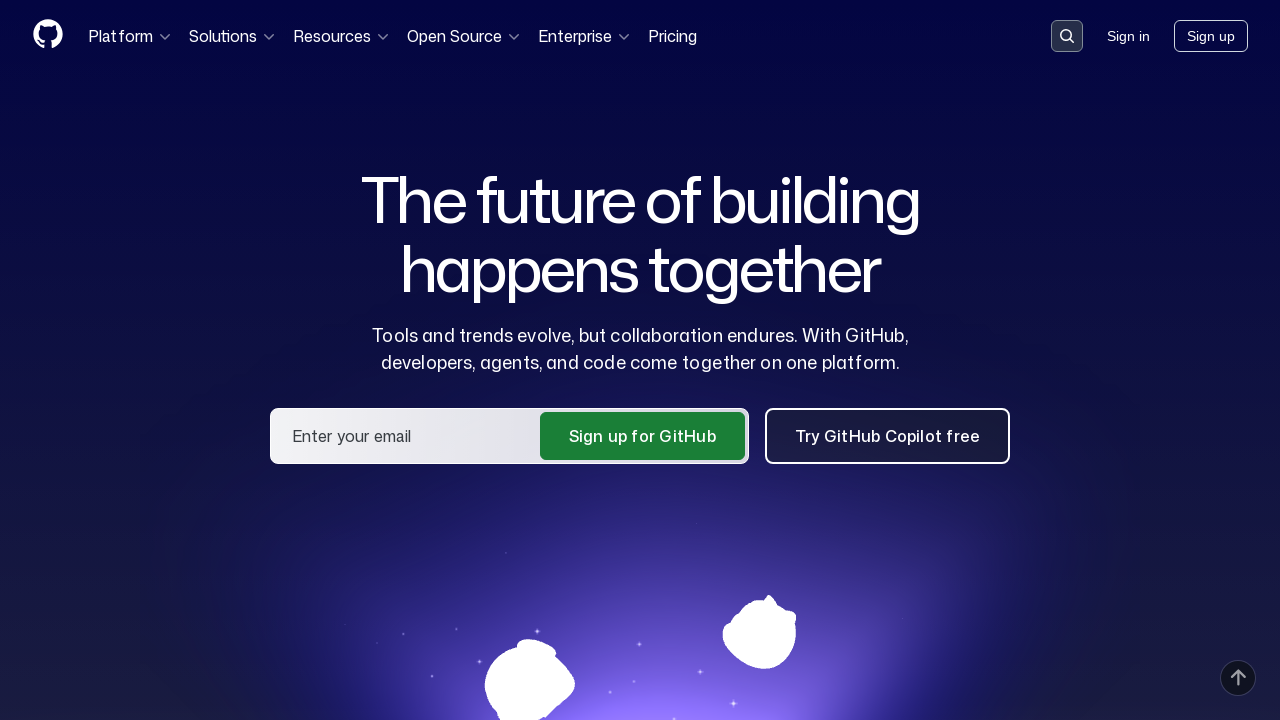